Navigates through Selenium documentation website by opening multiple navigation links in new tabs using context menu, then switches between the opened tabs

Starting URL: https://www.selenium.dev/

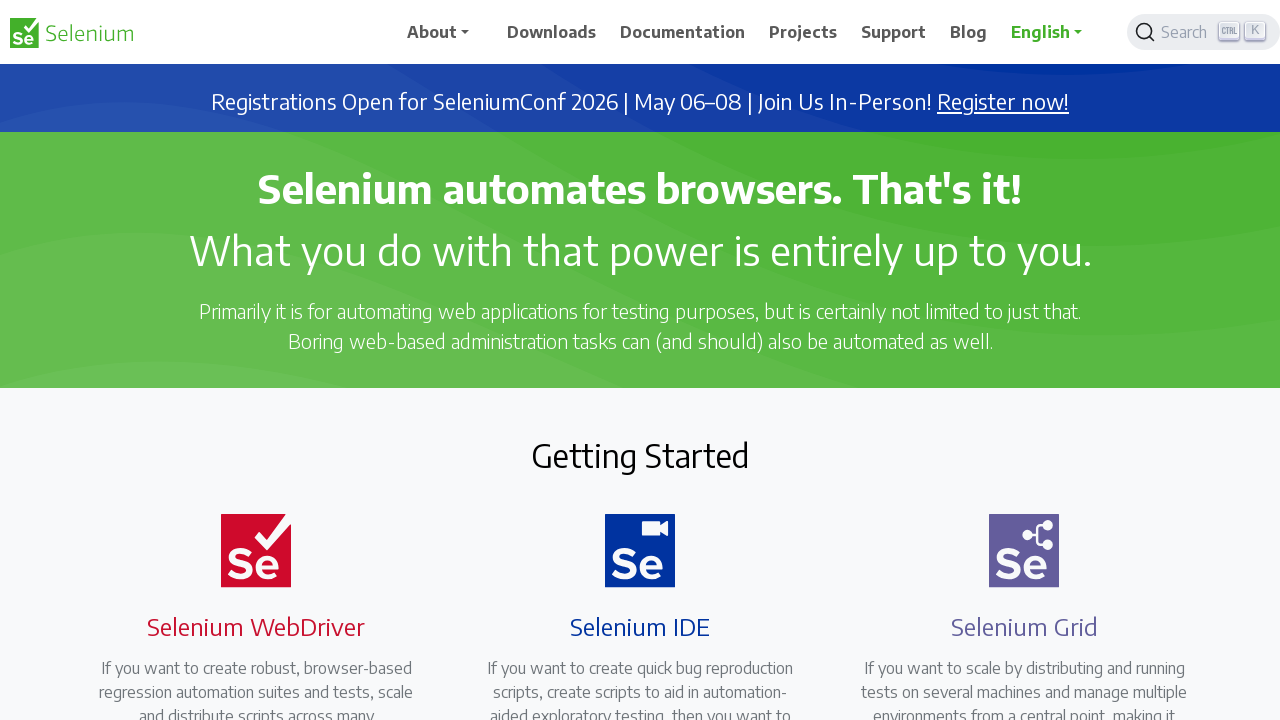

Located Downloads navigation link
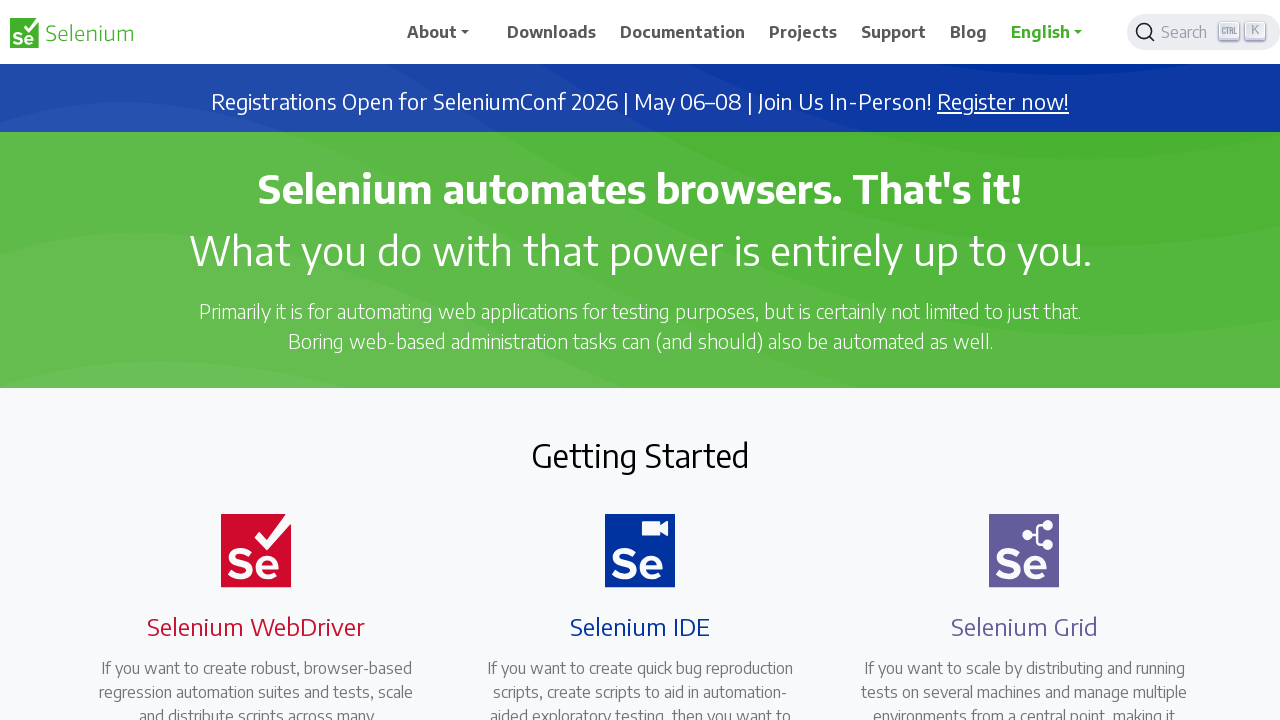

Located Projects navigation link
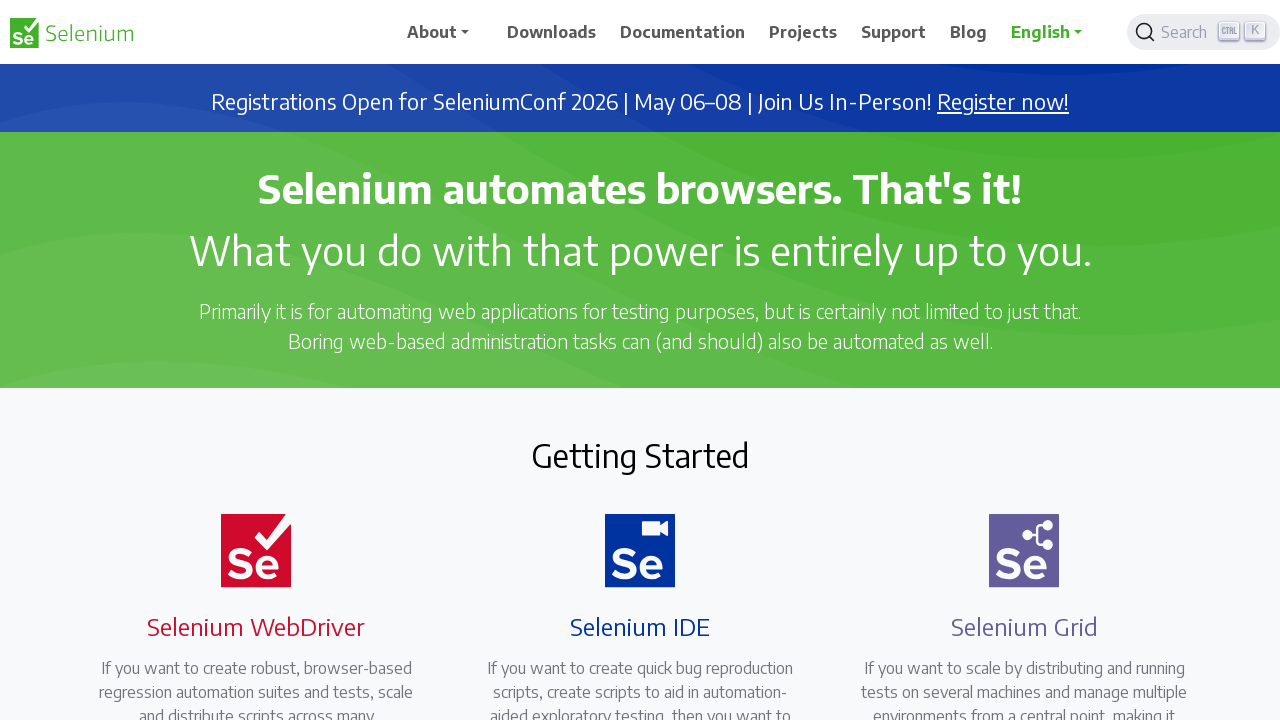

Located Documentation navigation link
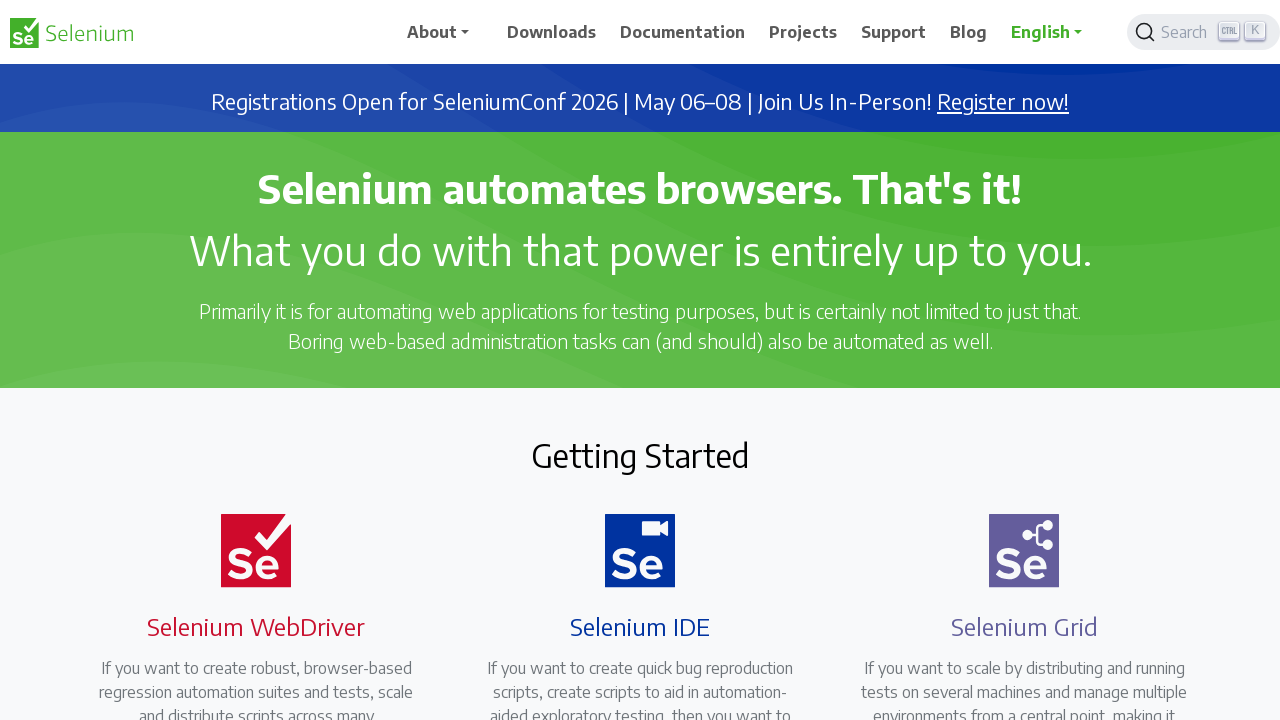

Located Support navigation link
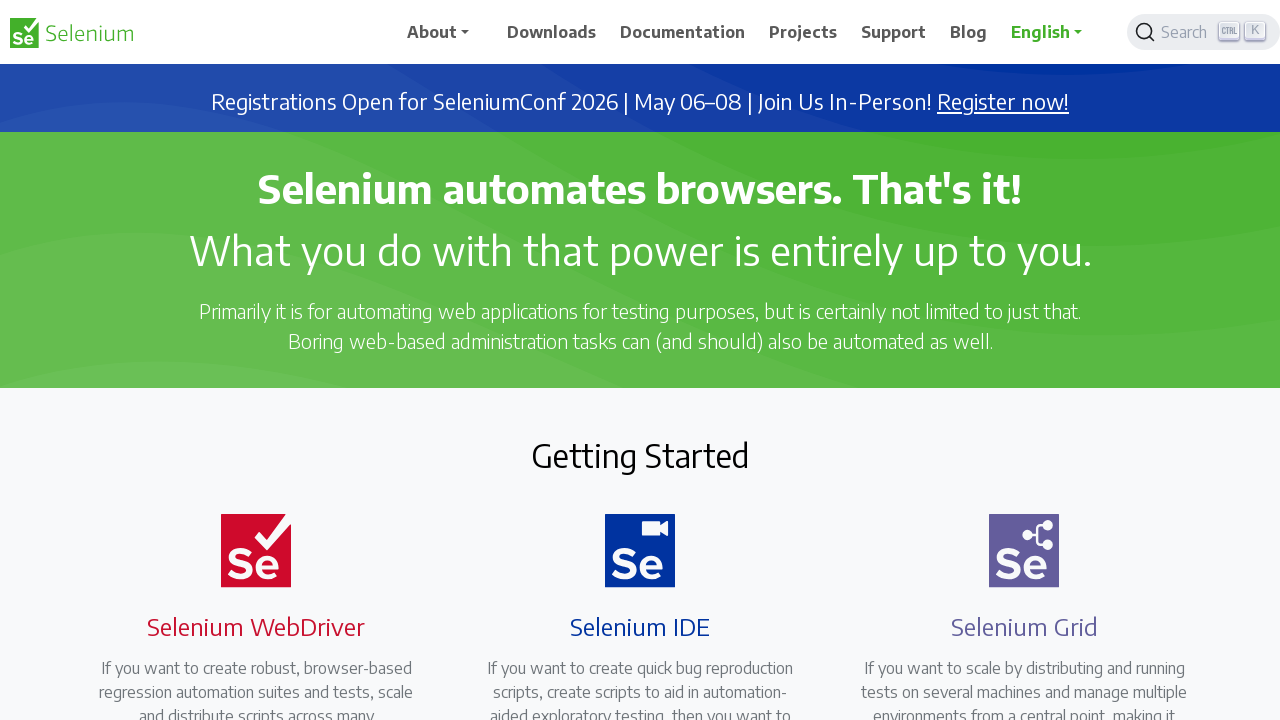

Right-clicked navigation link to open context menu at (552, 32) on (//a[.='Downloads'])[1]
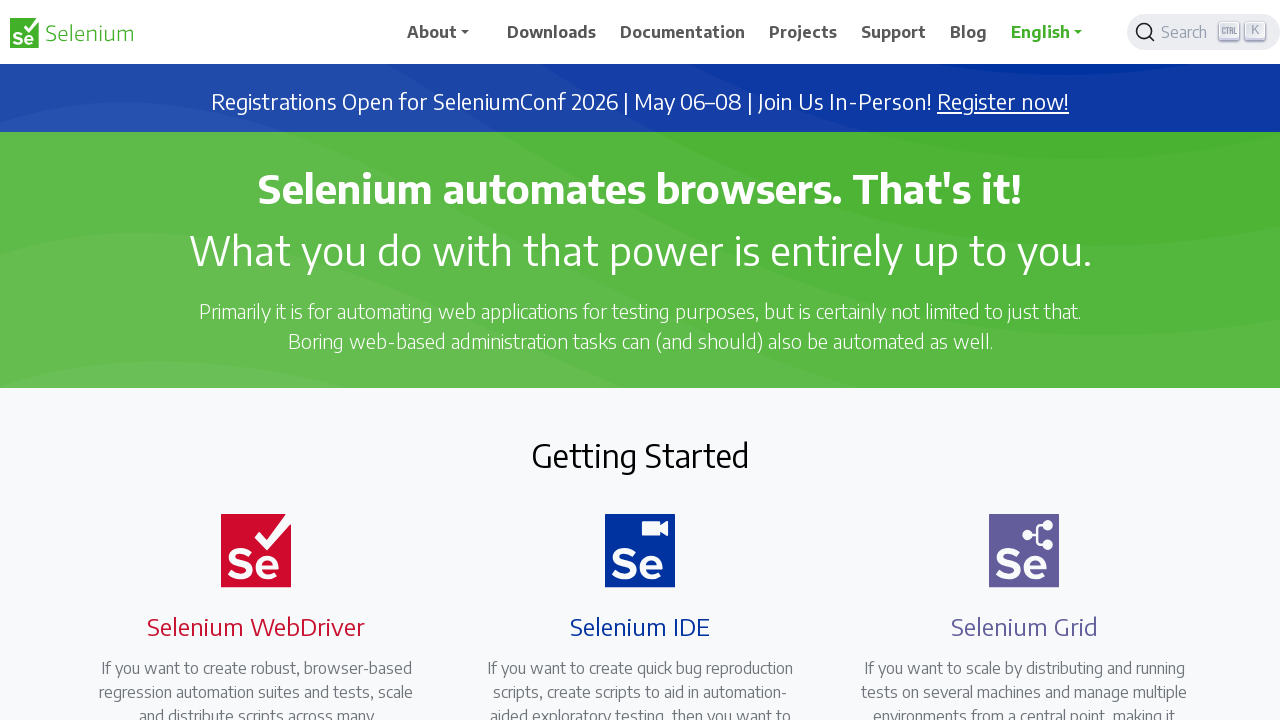

Pressed 't' to open link in new tab
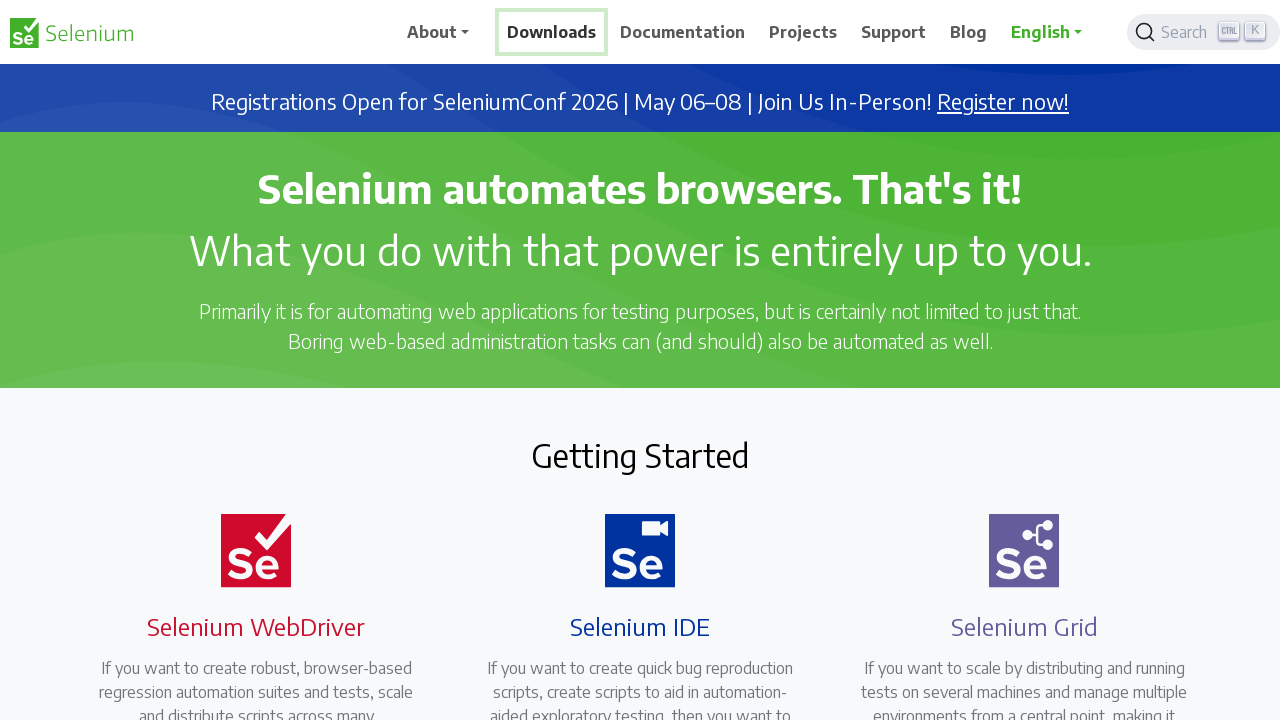

Waited for new tab to load
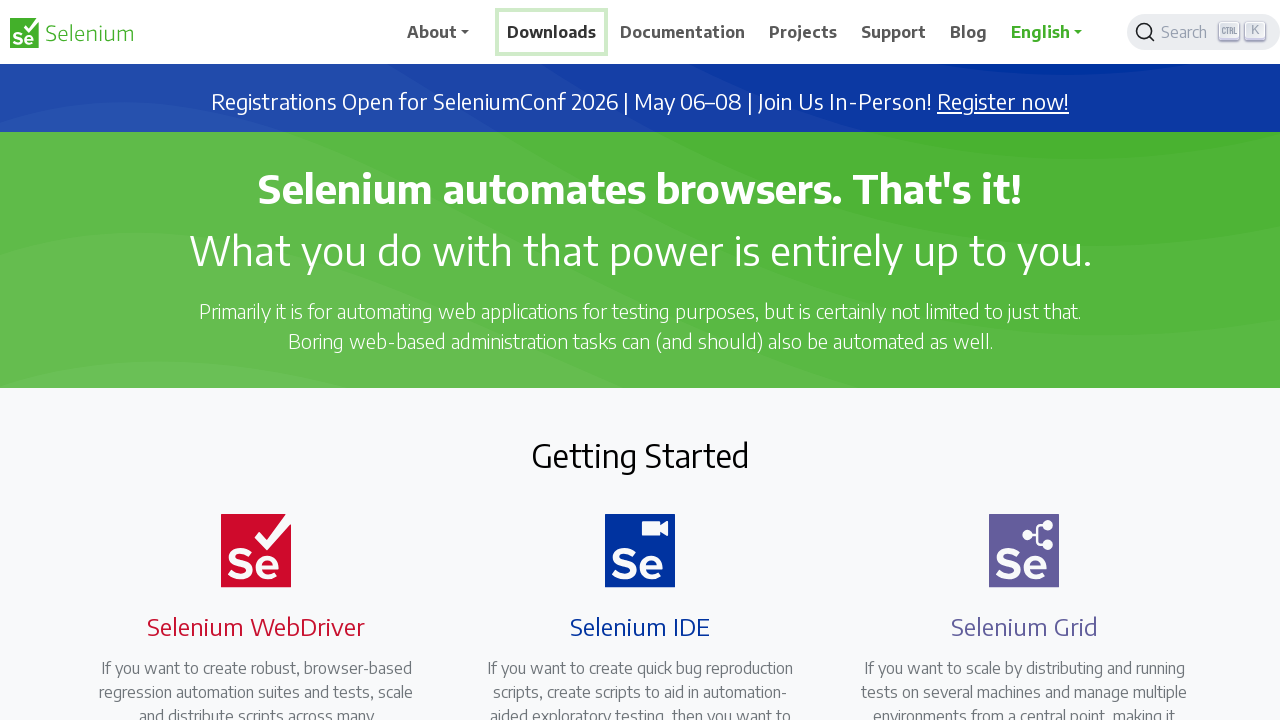

Right-clicked navigation link to open context menu at (803, 32) on (//a[.='Projects'])[1]
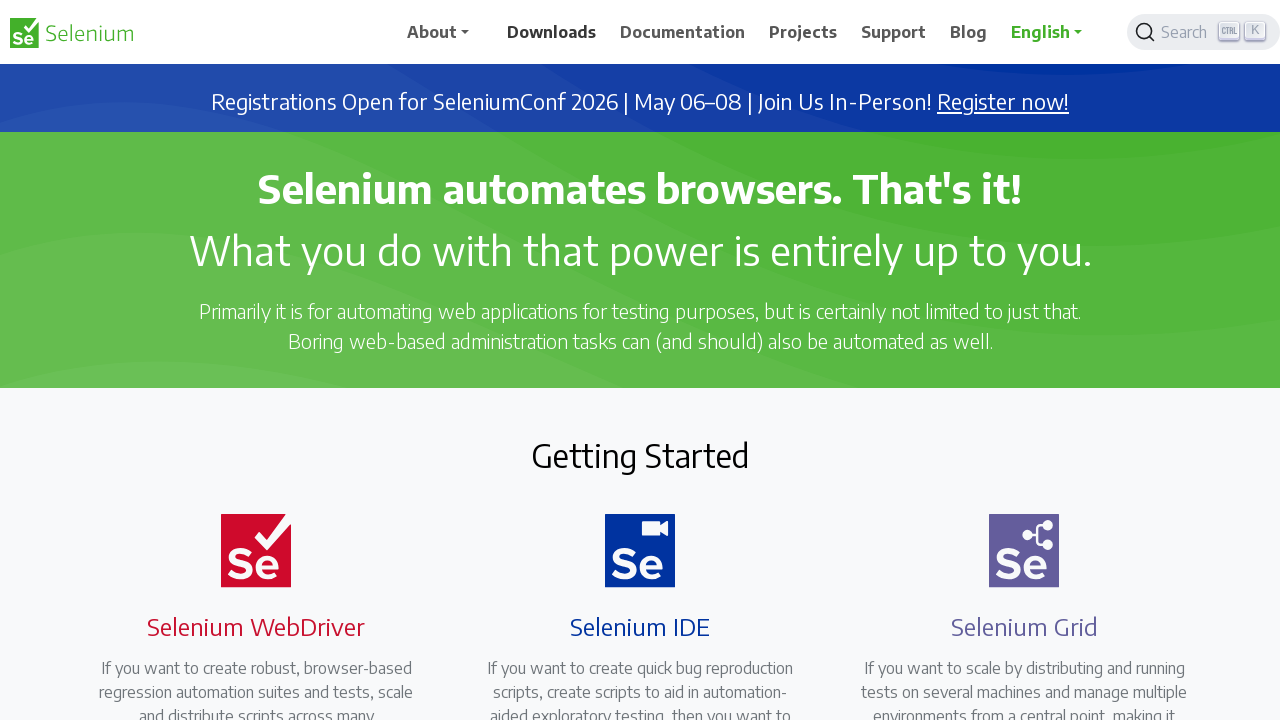

Pressed 't' to open link in new tab
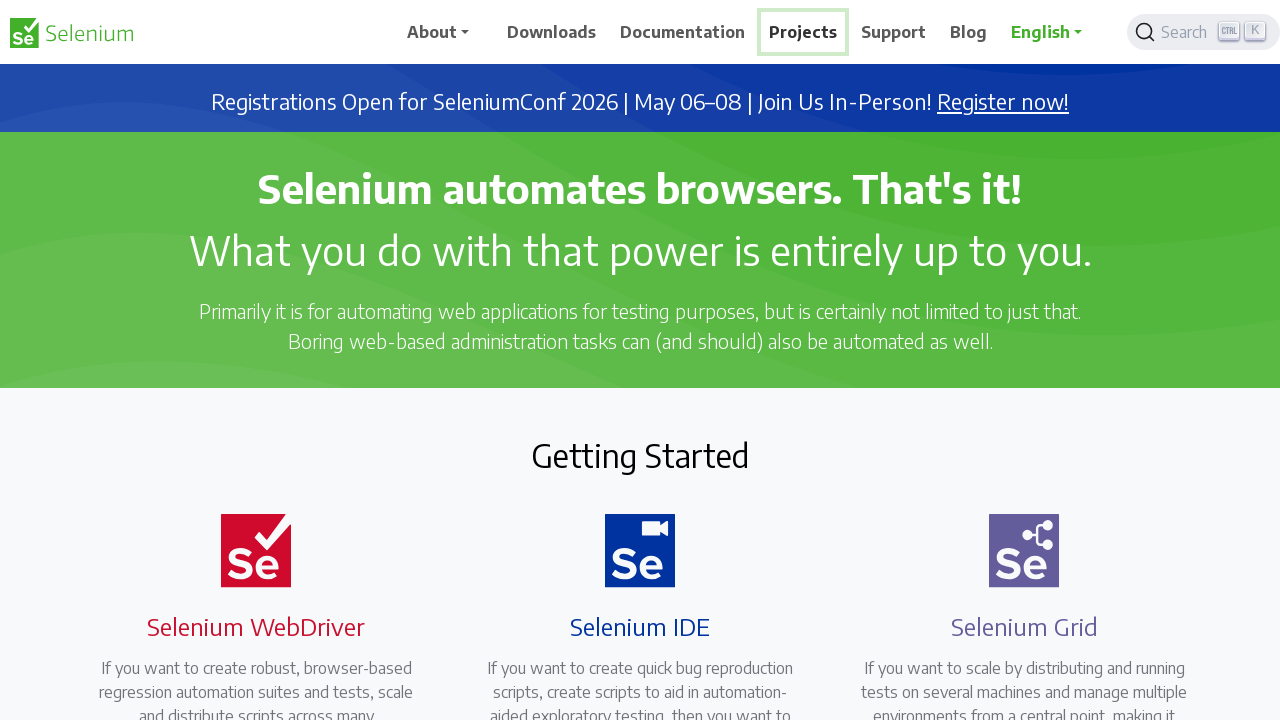

Waited for new tab to load
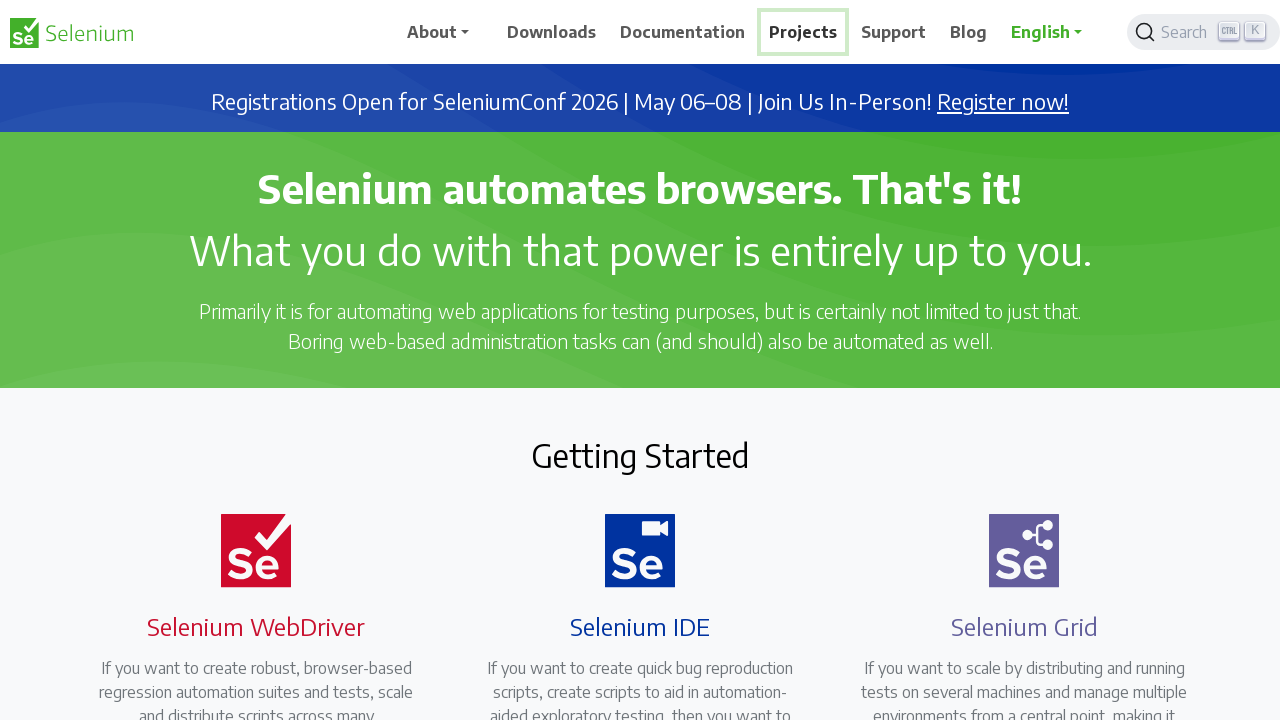

Right-clicked navigation link to open context menu at (683, 32) on (//a[.='Documentation'])[1]
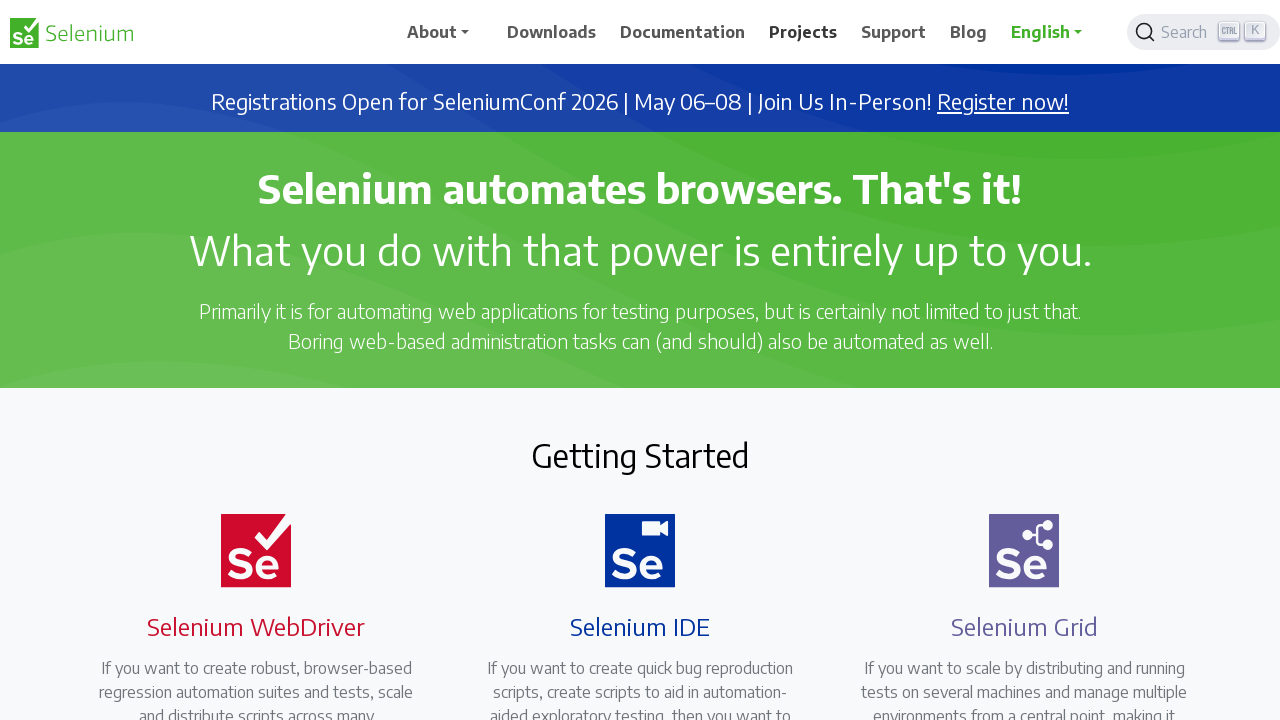

Pressed 't' to open link in new tab
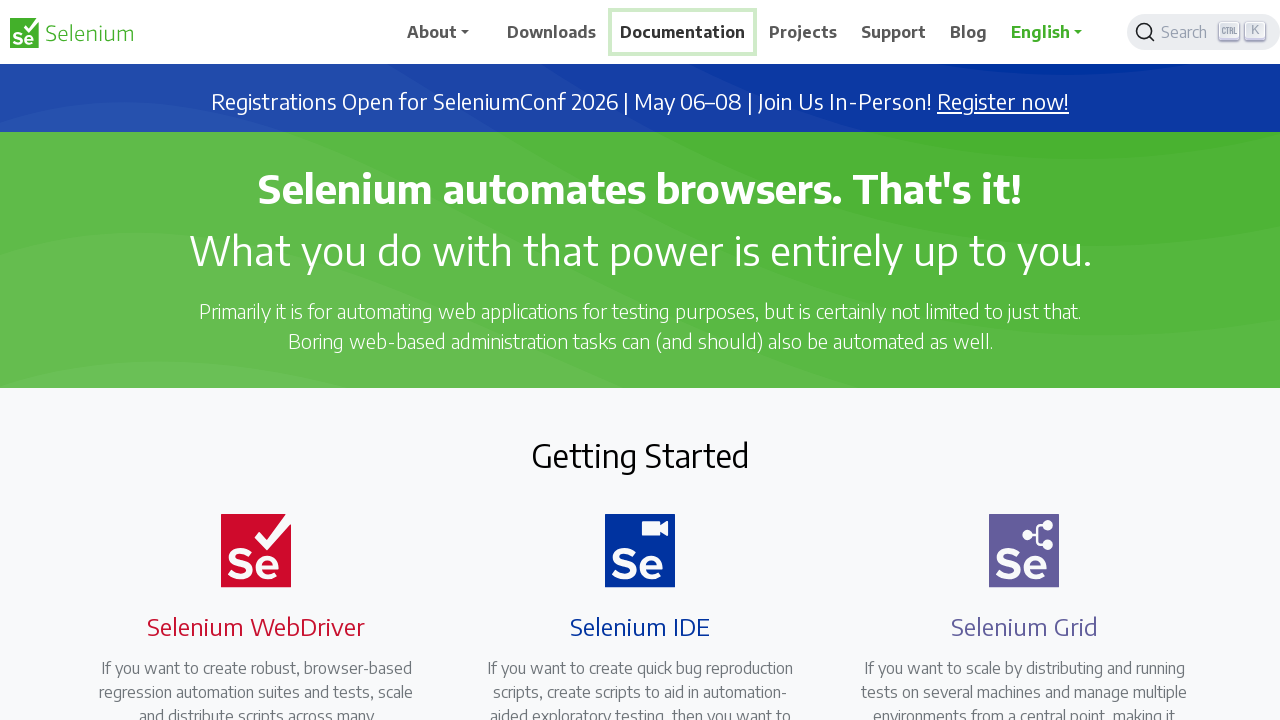

Waited for new tab to load
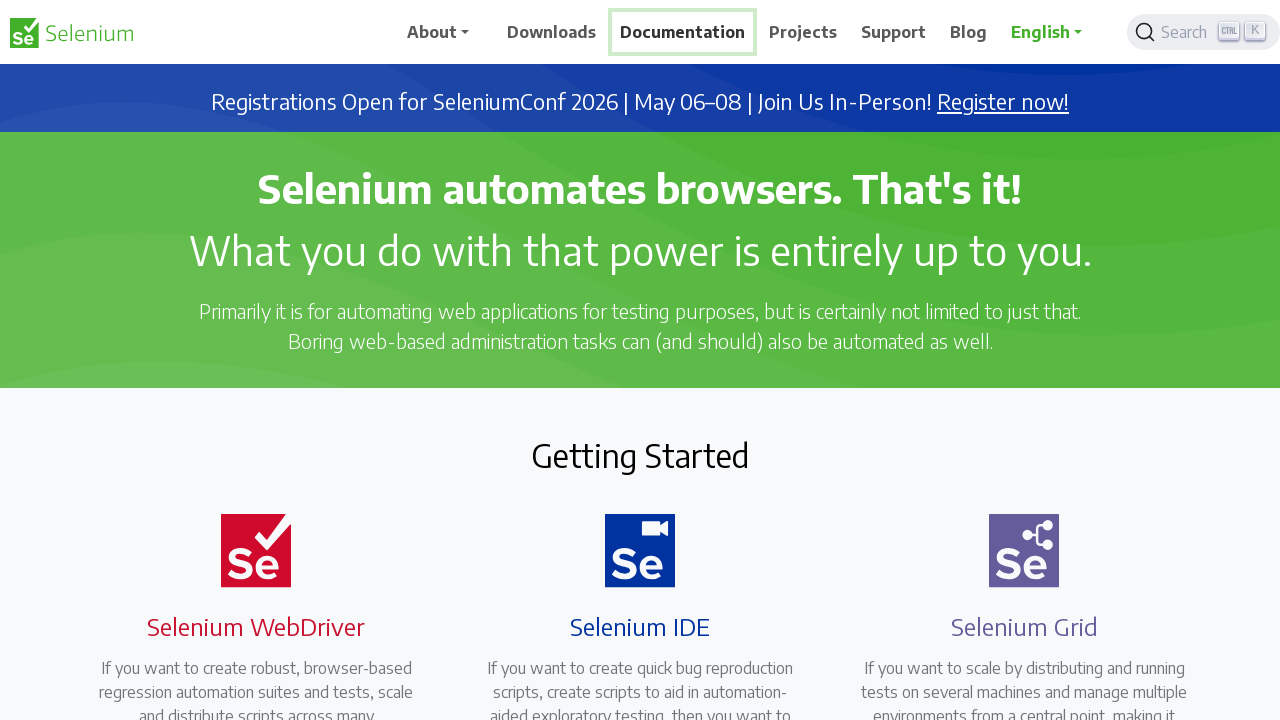

Right-clicked navigation link to open context menu at (894, 32) on (//a[.='Support'])[1]
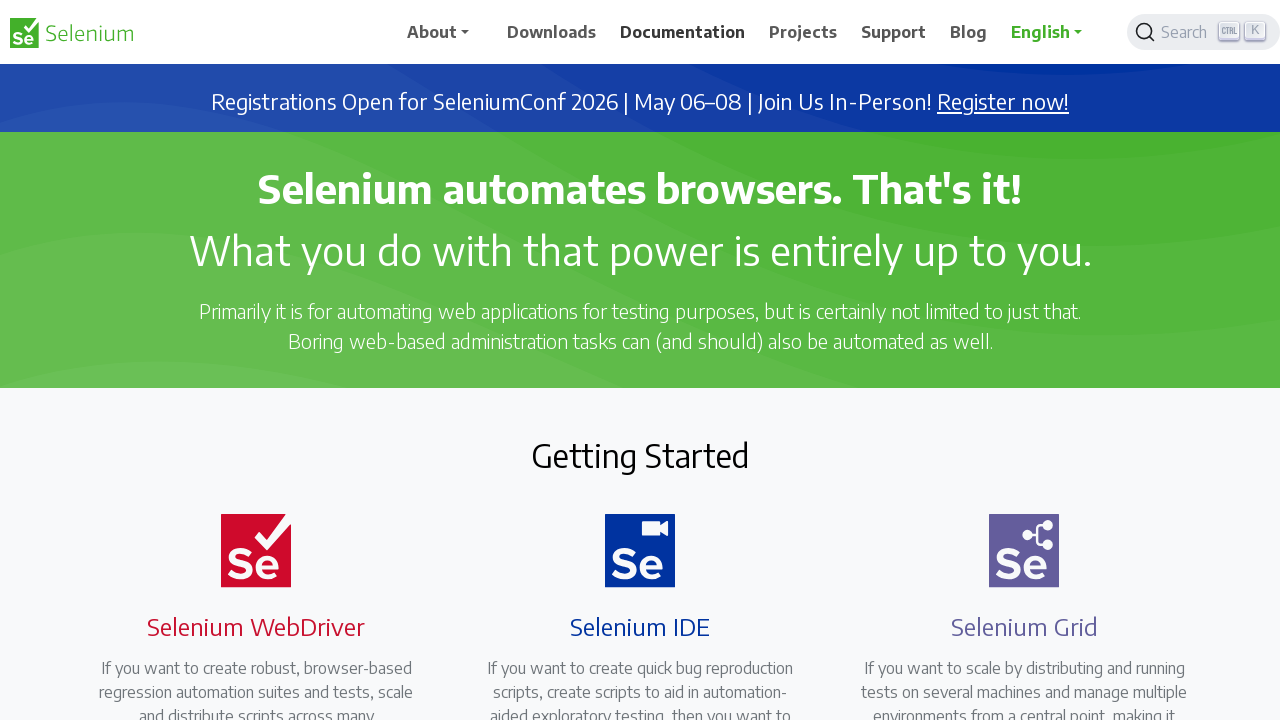

Pressed 't' to open link in new tab
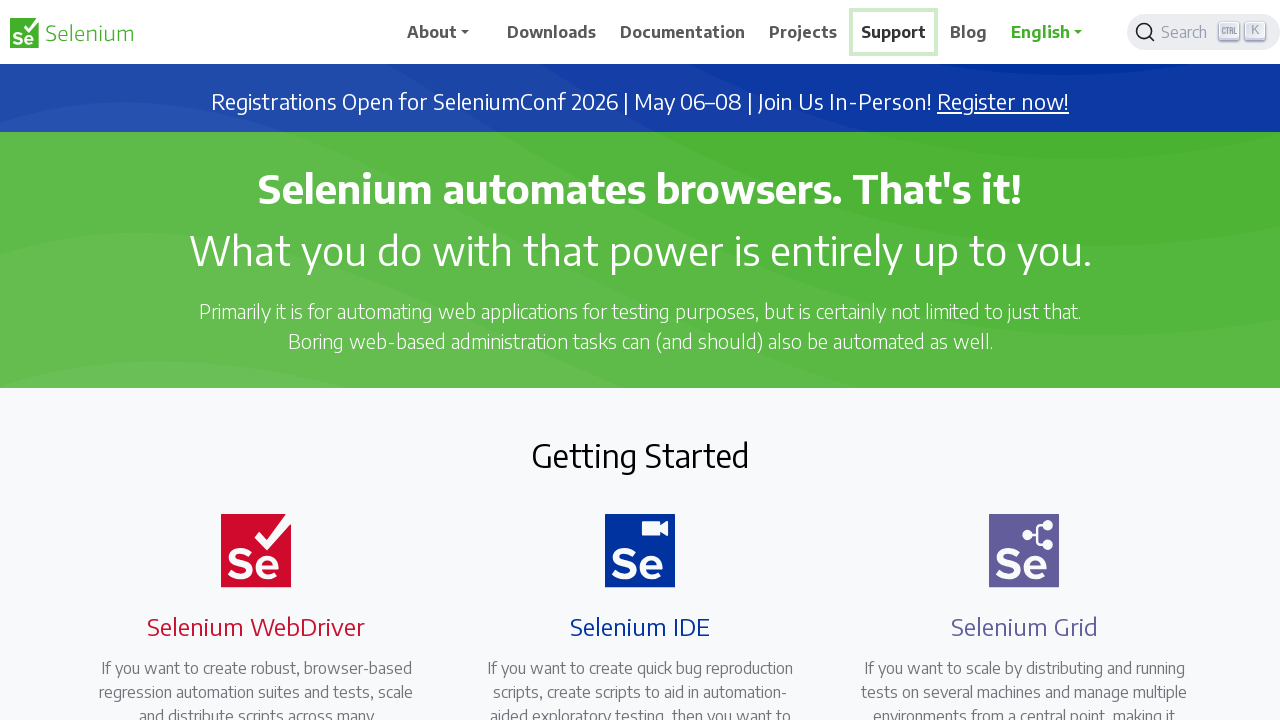

Waited for new tab to load
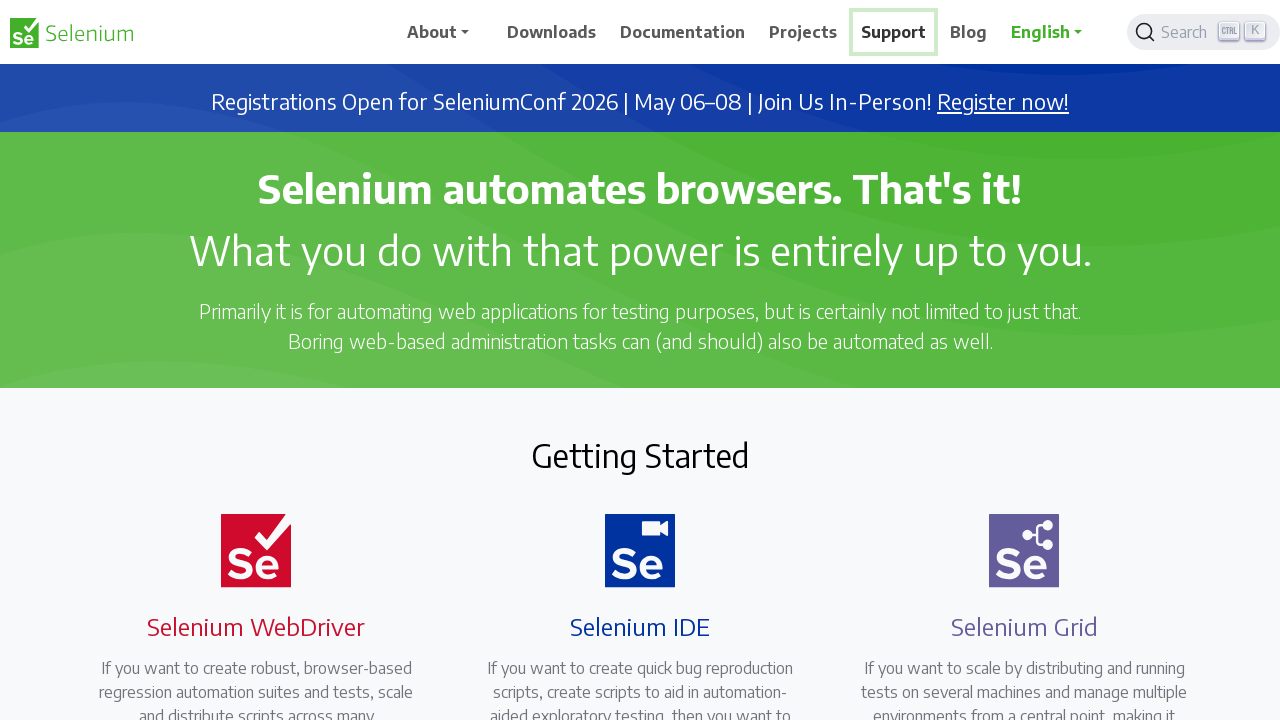

Retrieved all open tabs/pages from context
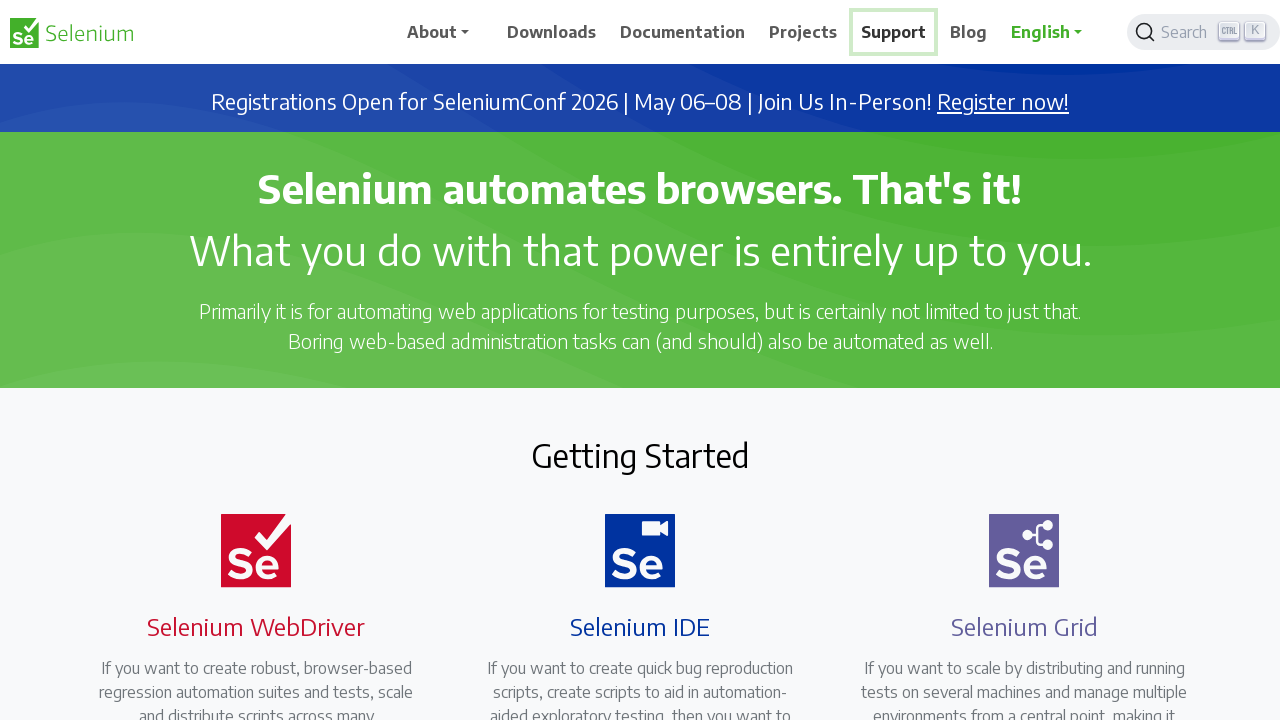

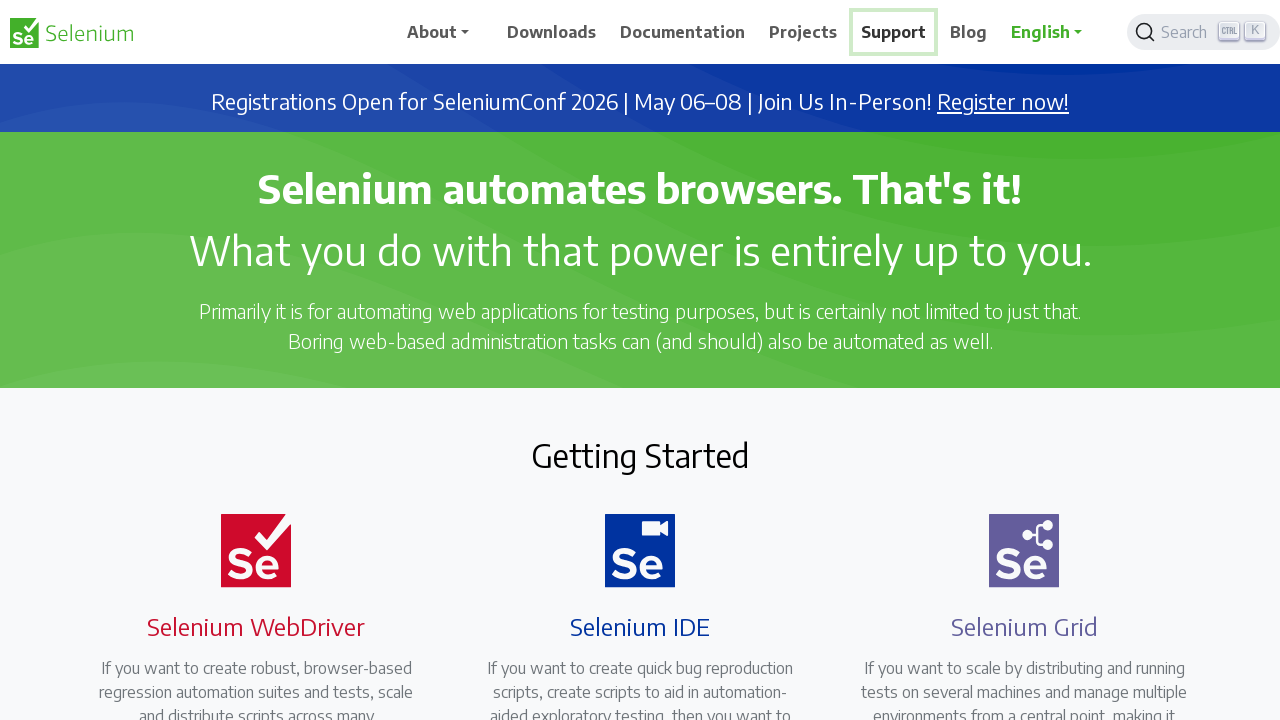